Tests horizontal scrolling functionality by scrolling right on a dashboard page using JavaScript execution

Starting URL: https://dashboards.handmadeinteractive.com/jasonlove/

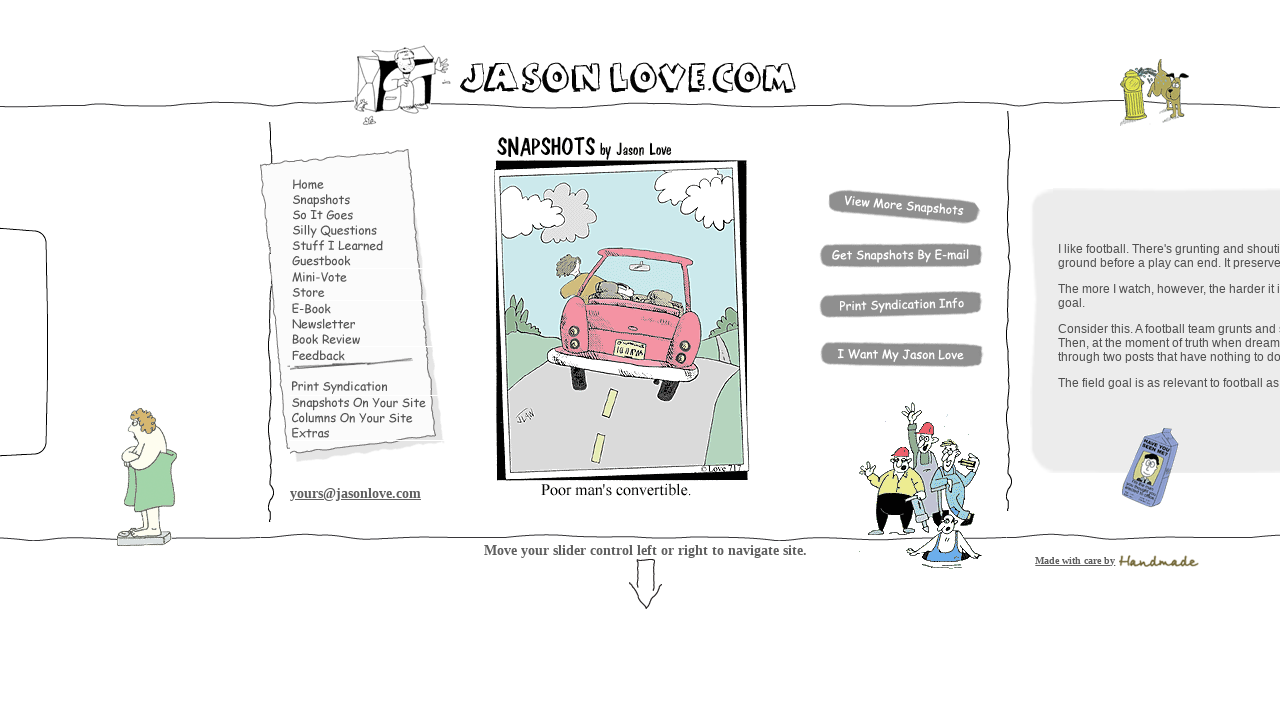

Scrolled right by 1000 pixels horizontally
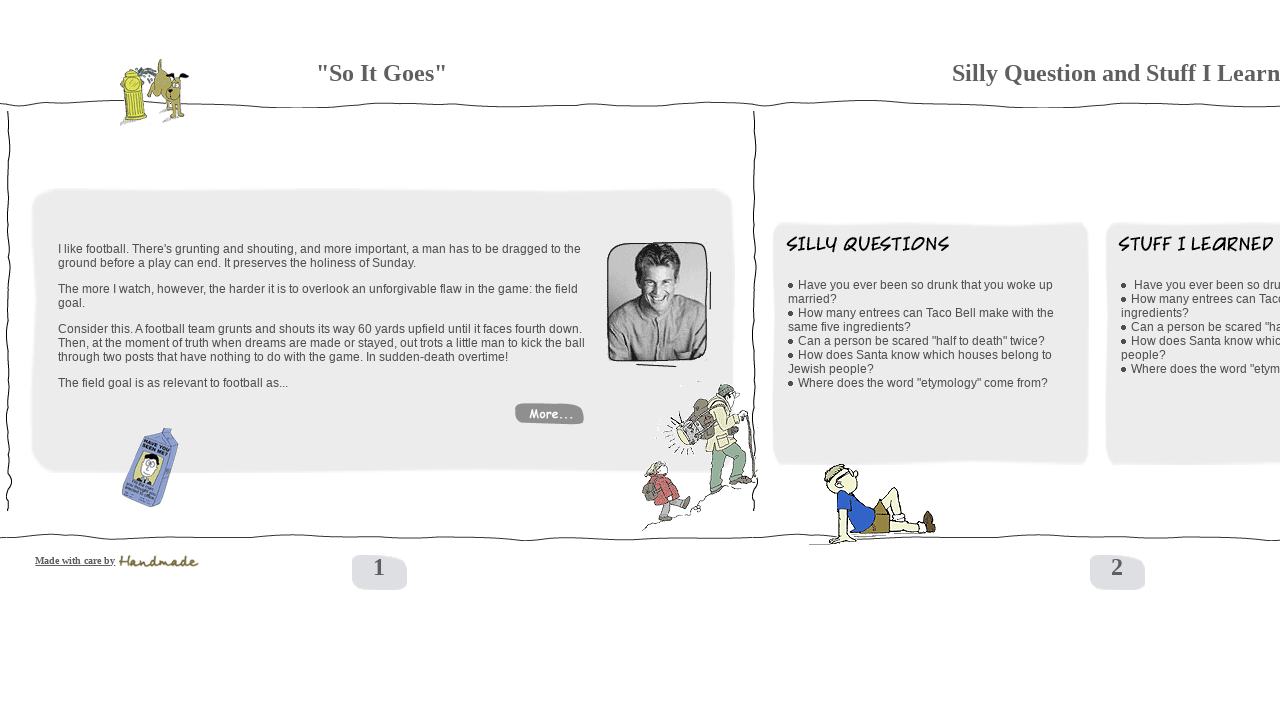

Scrolled right by 1000 pixels horizontally (second scroll)
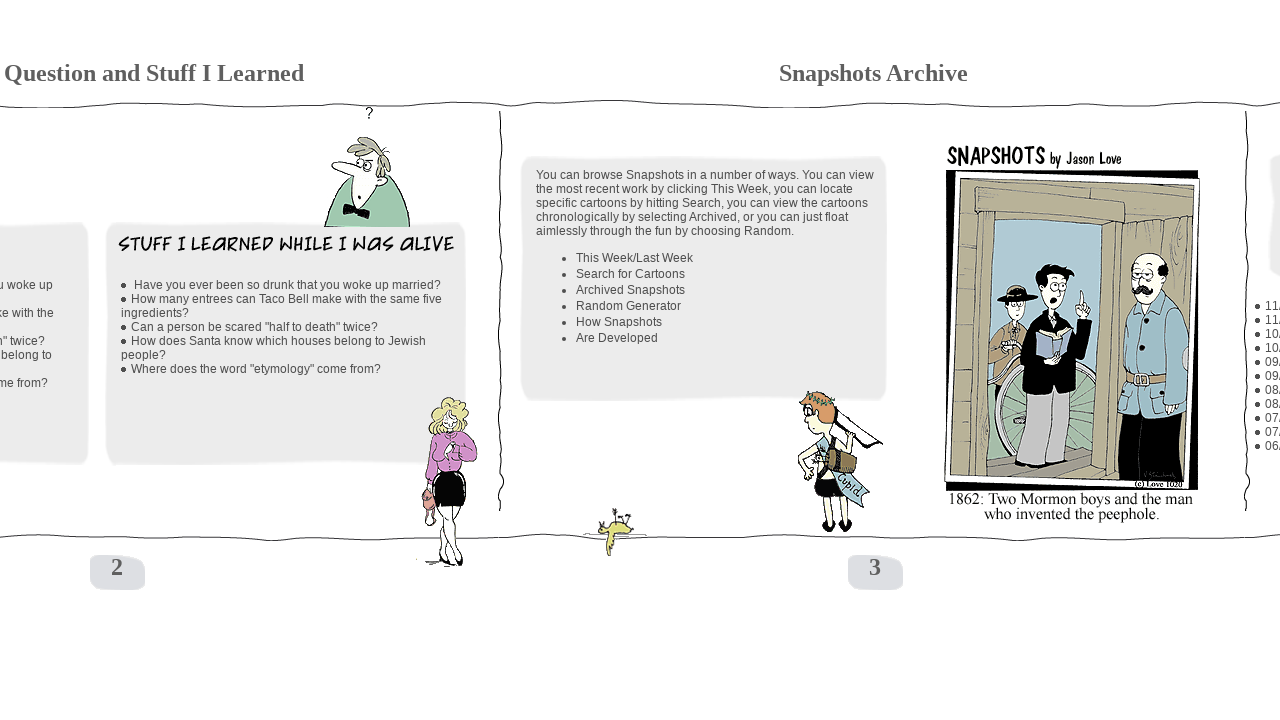

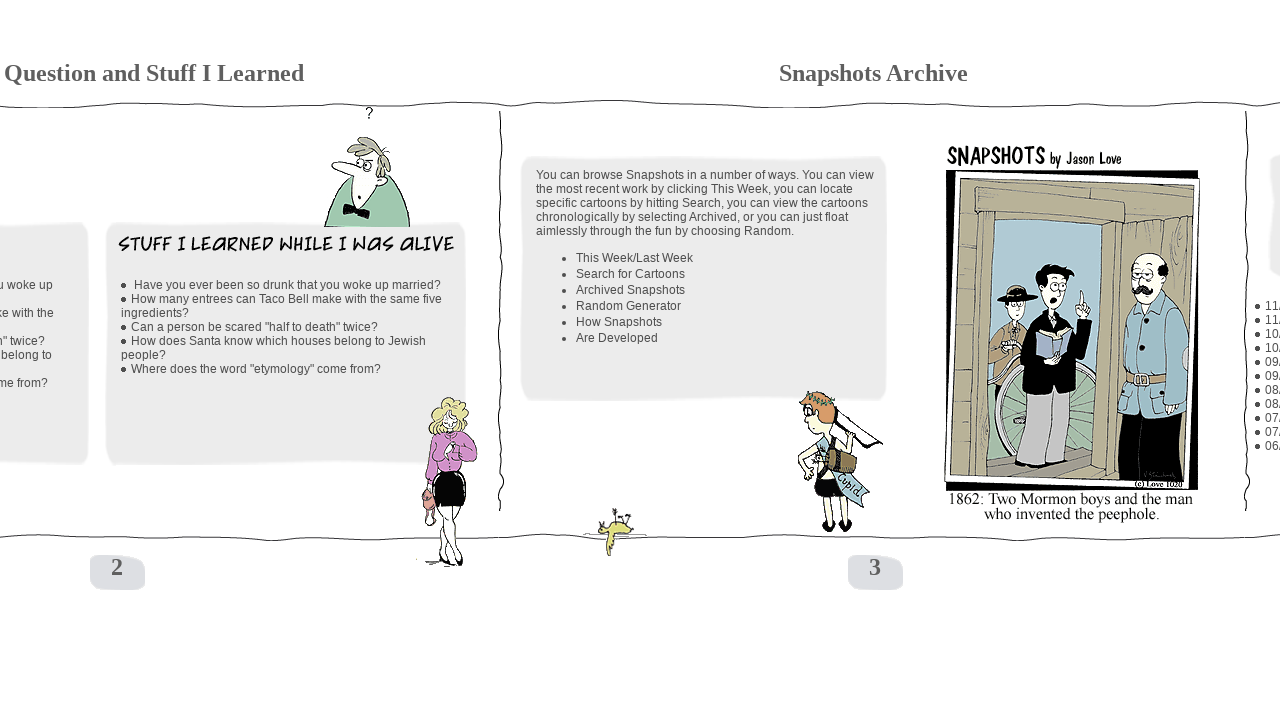